Demonstrates injecting jQuery and jQuery Growl library into a web page via JavaScript execution, then displaying notification messages on the page for debugging purposes.

Starting URL: http://the-internet.herokuapp.com

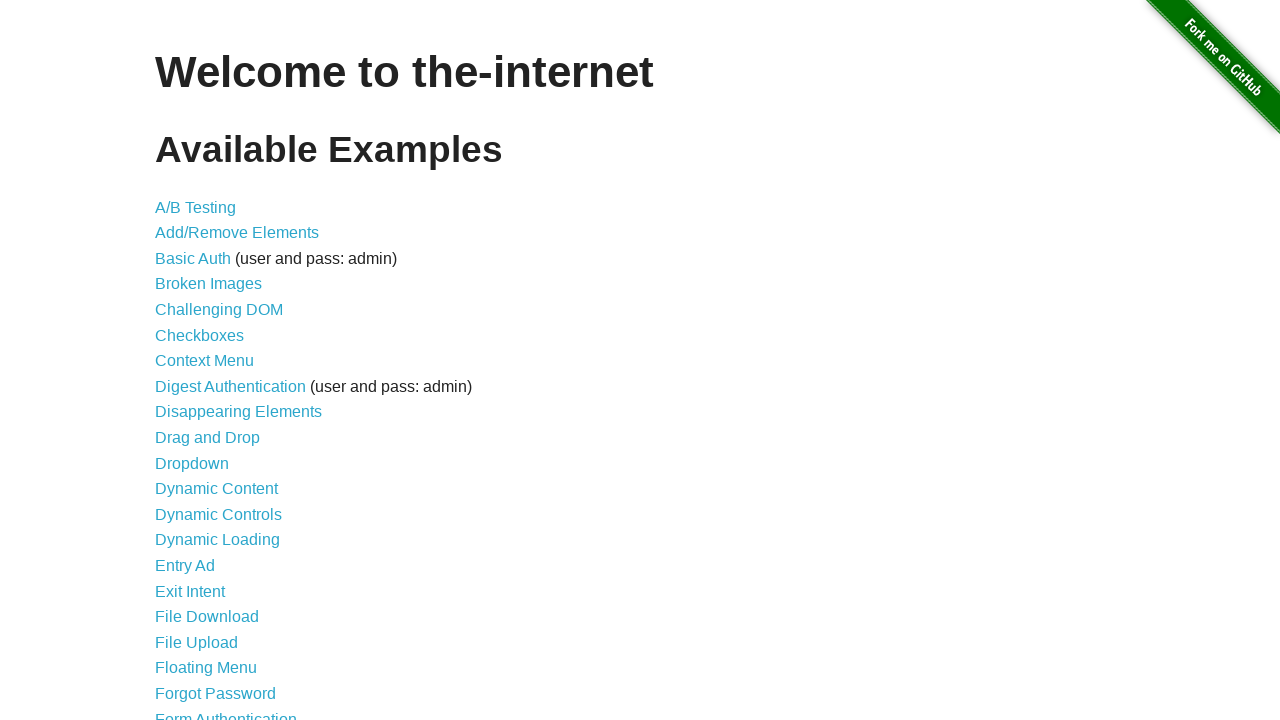

Injected jQuery library into page if not already present
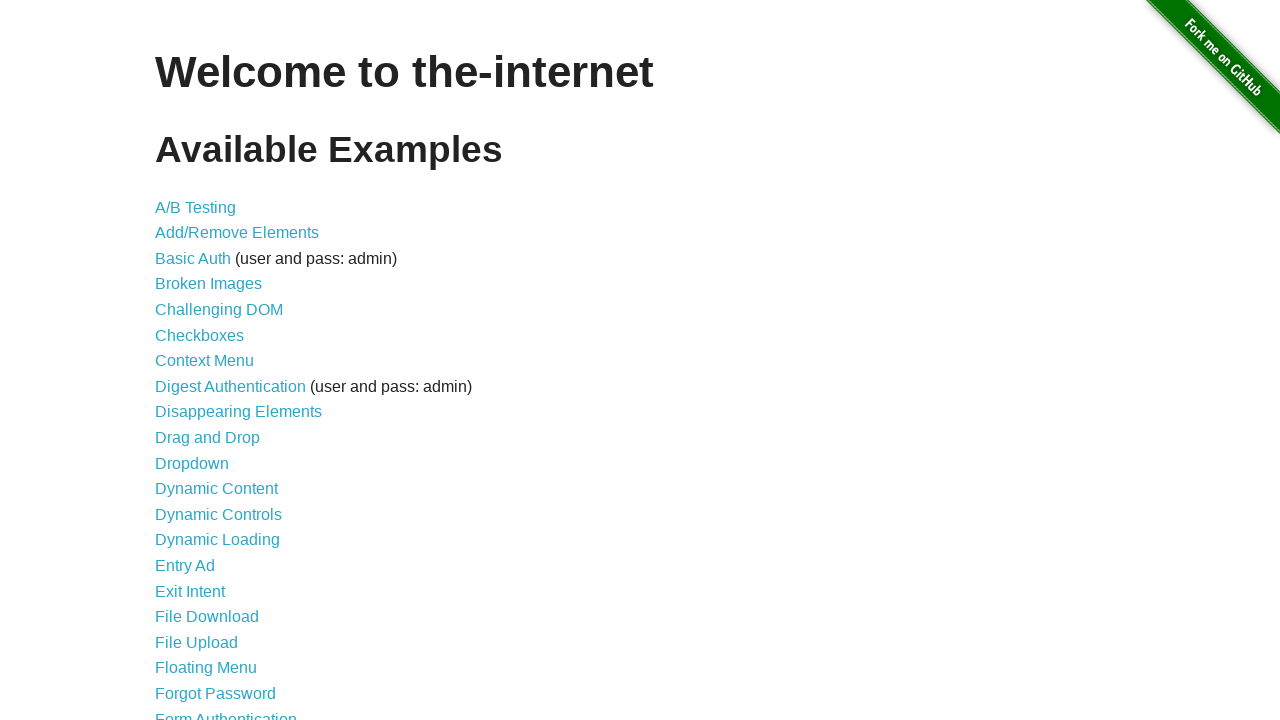

jQuery library loaded and available
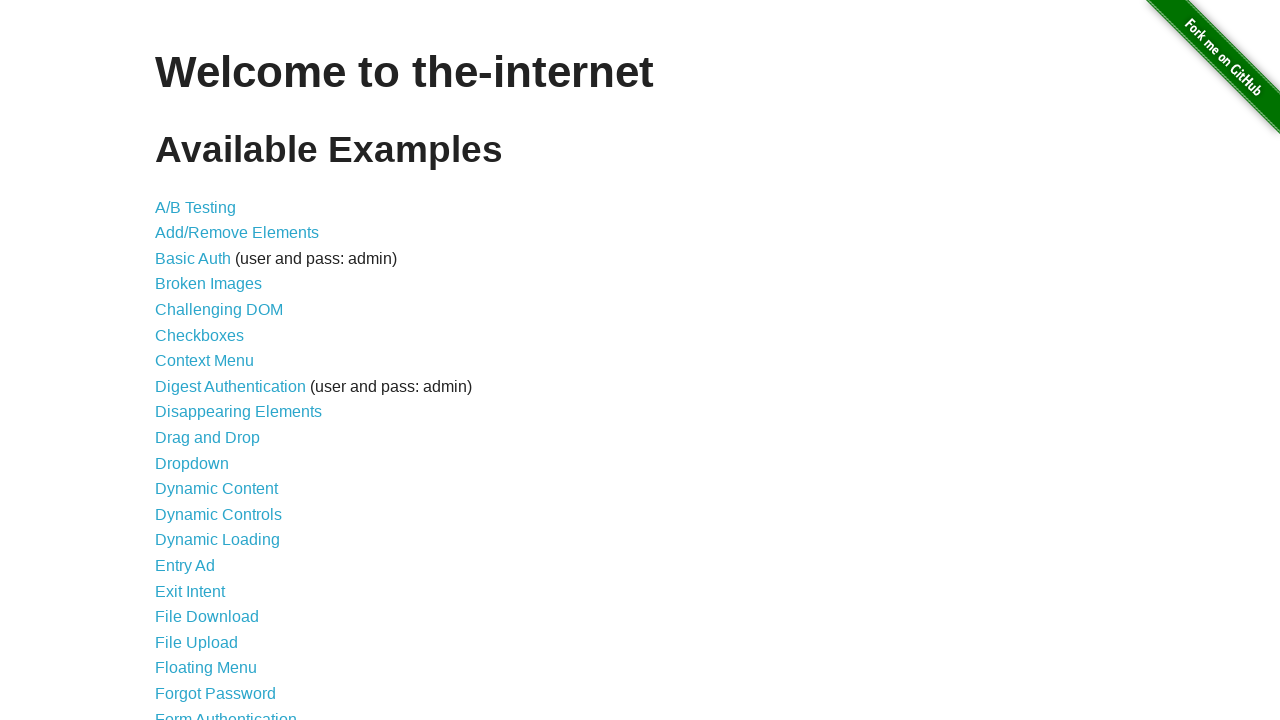

Injected jQuery Growl library script
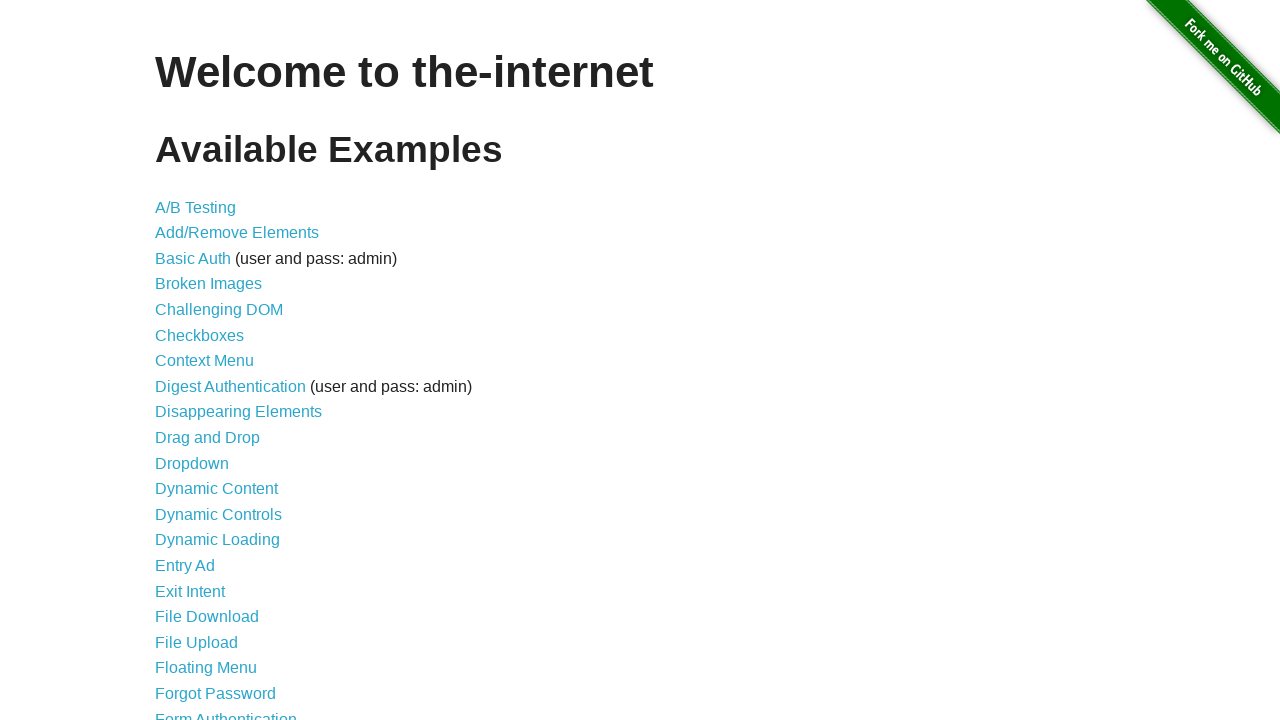

Injected jQuery Growl CSS stylesheet
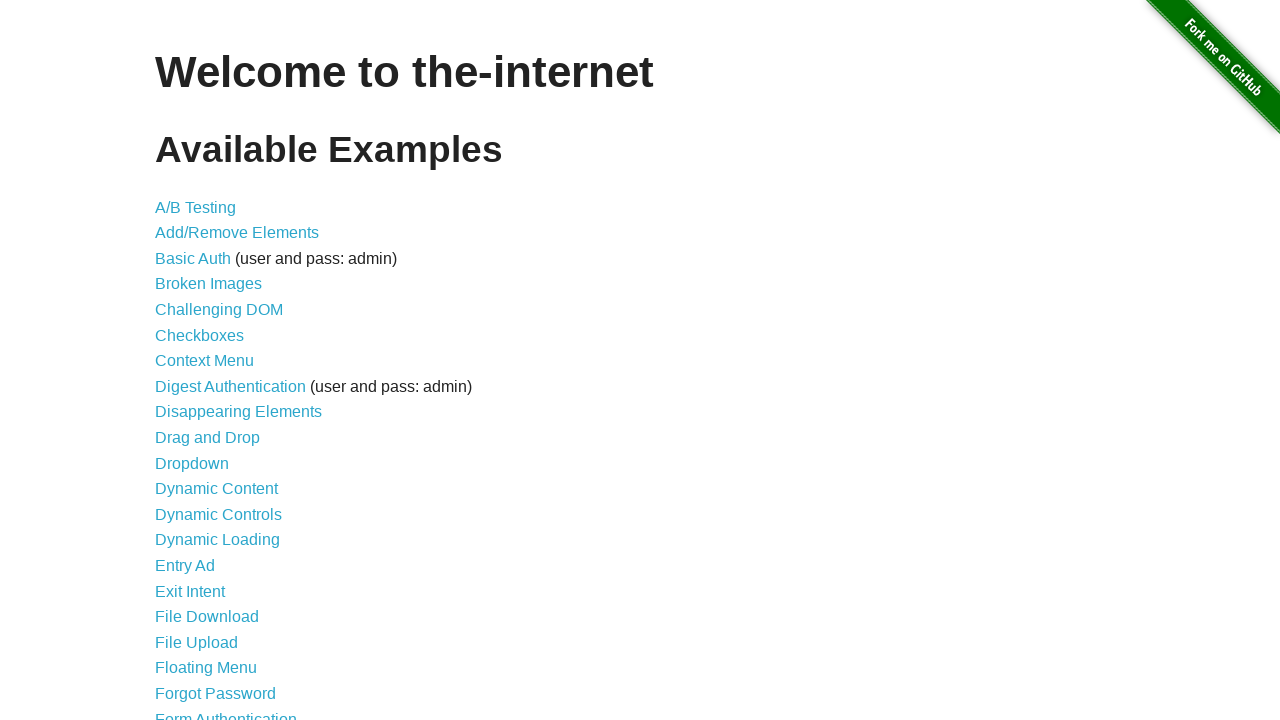

Waited 1 second for growl library to initialize
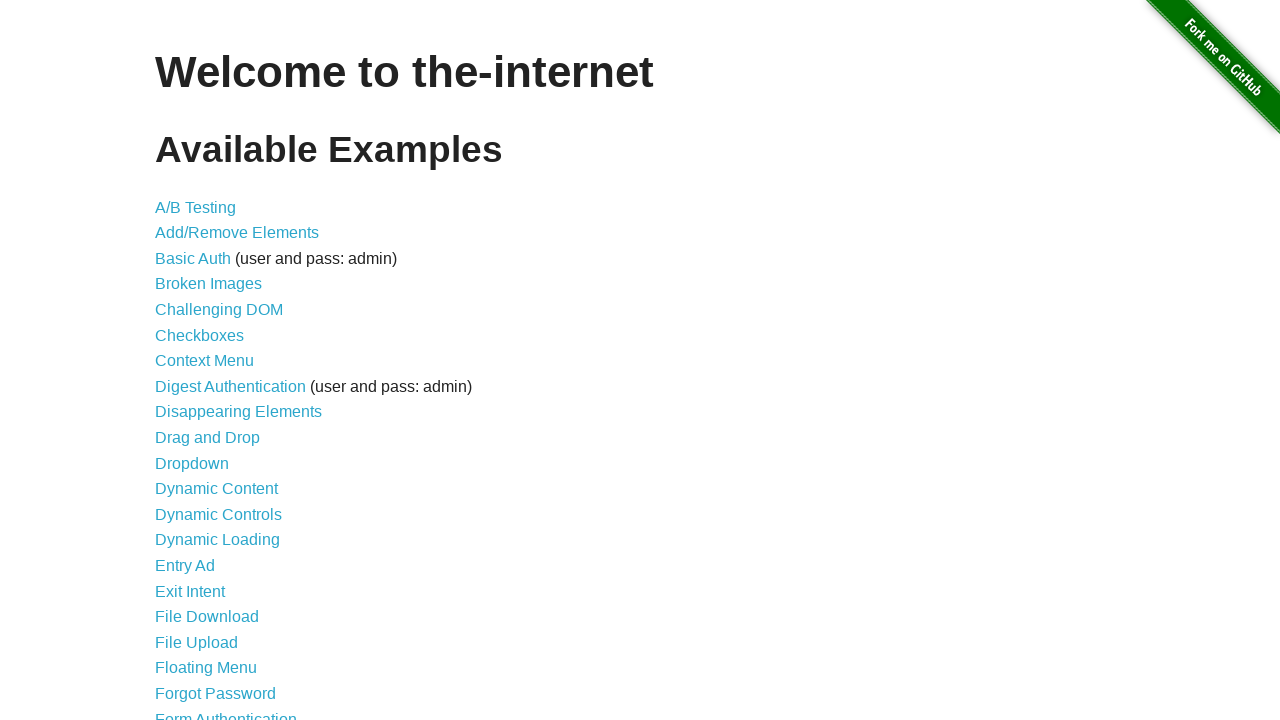

Displayed default growl notification with title 'GET' and message '/'
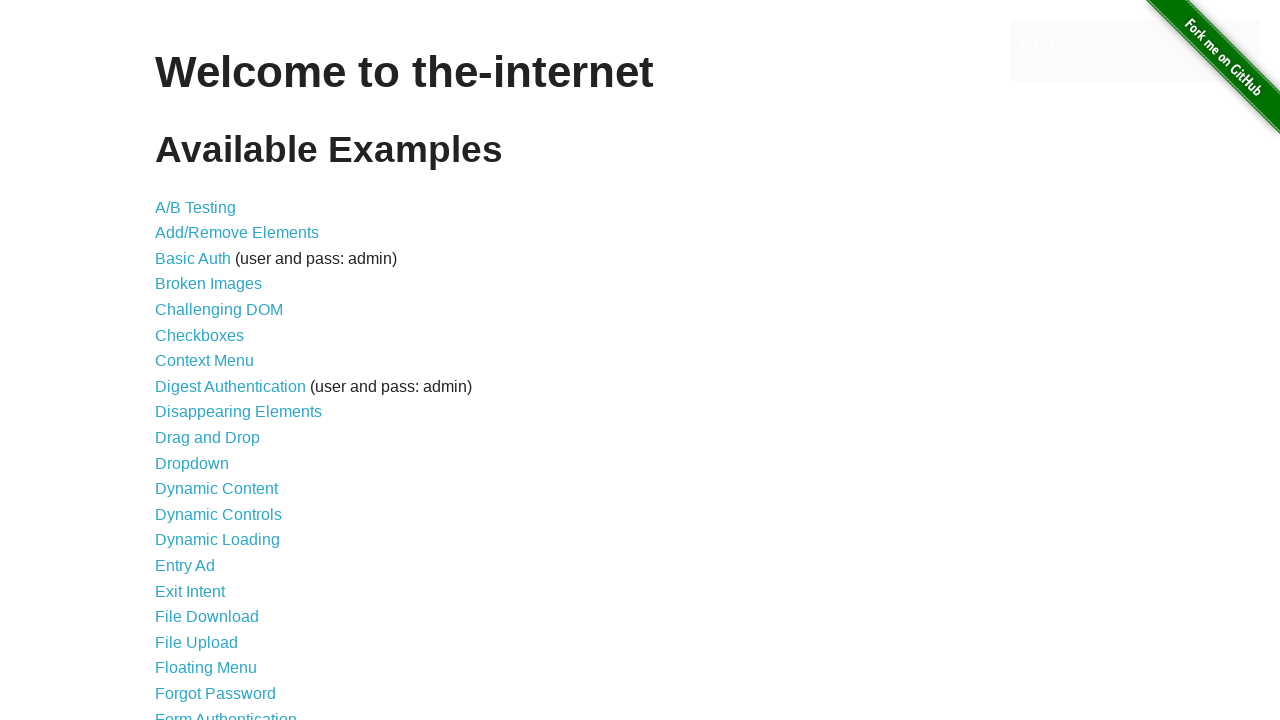

Displayed error growl notification
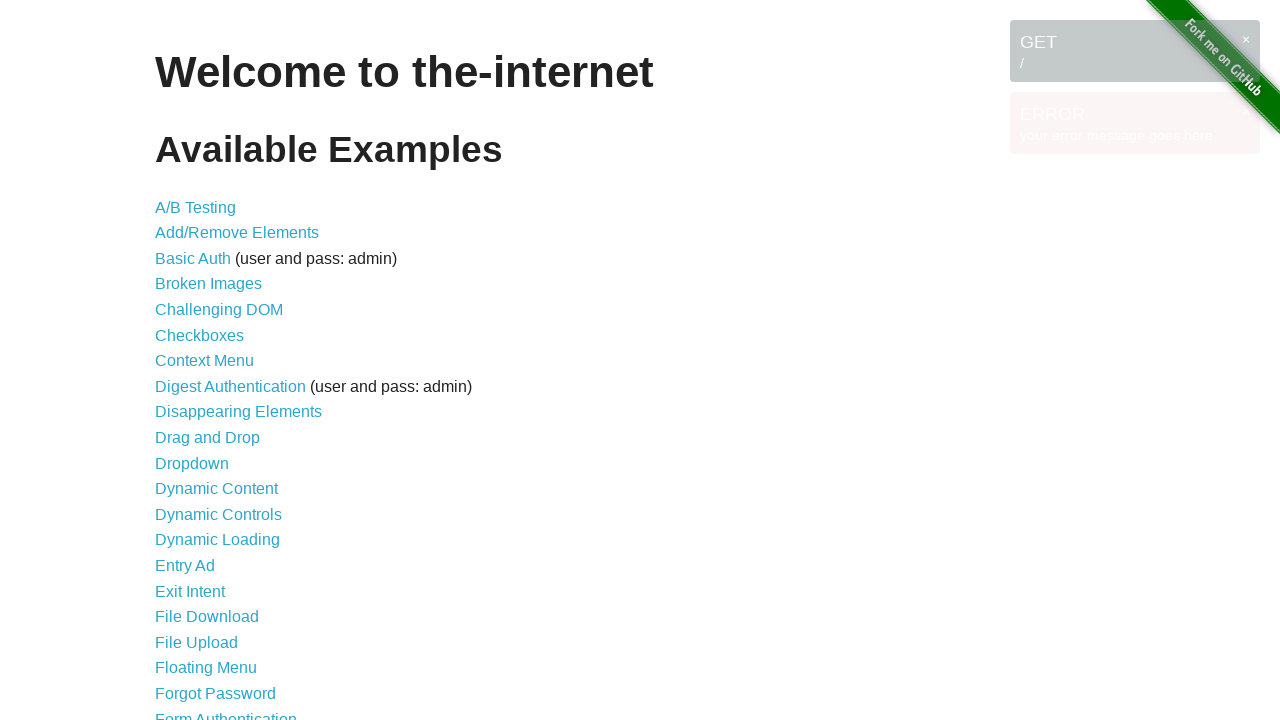

Displayed notice growl notification
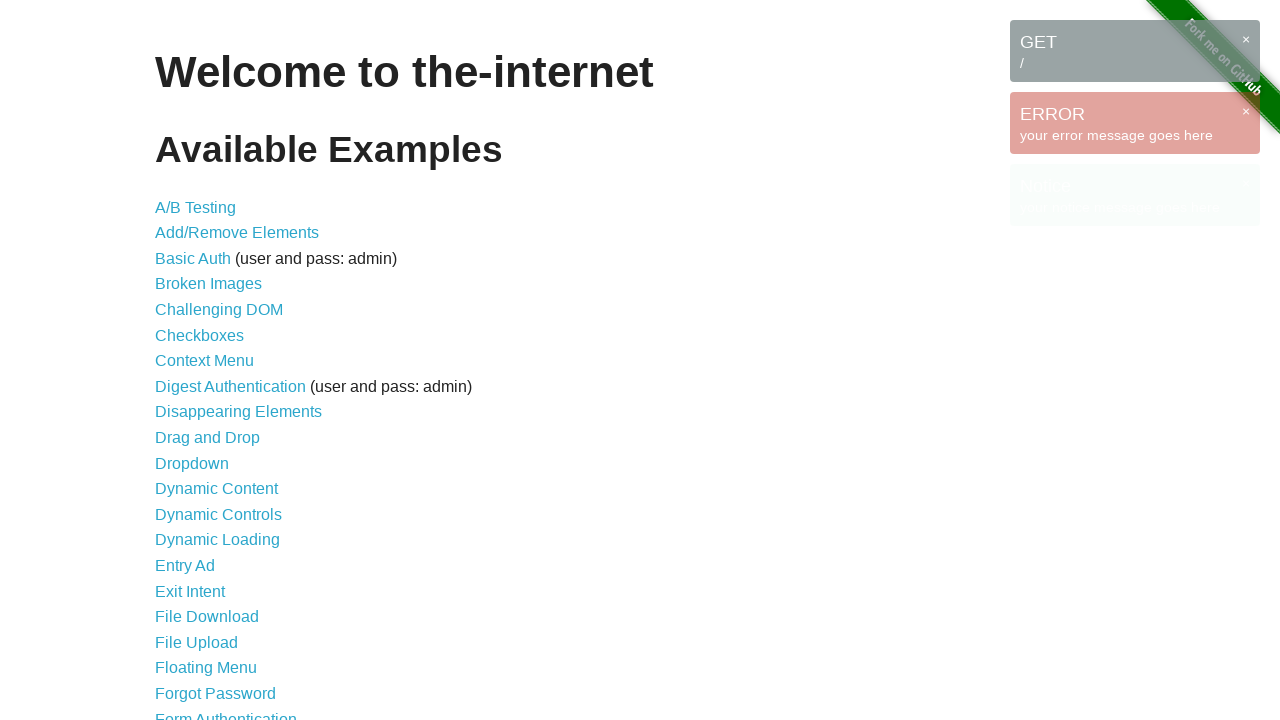

Displayed warning growl notification
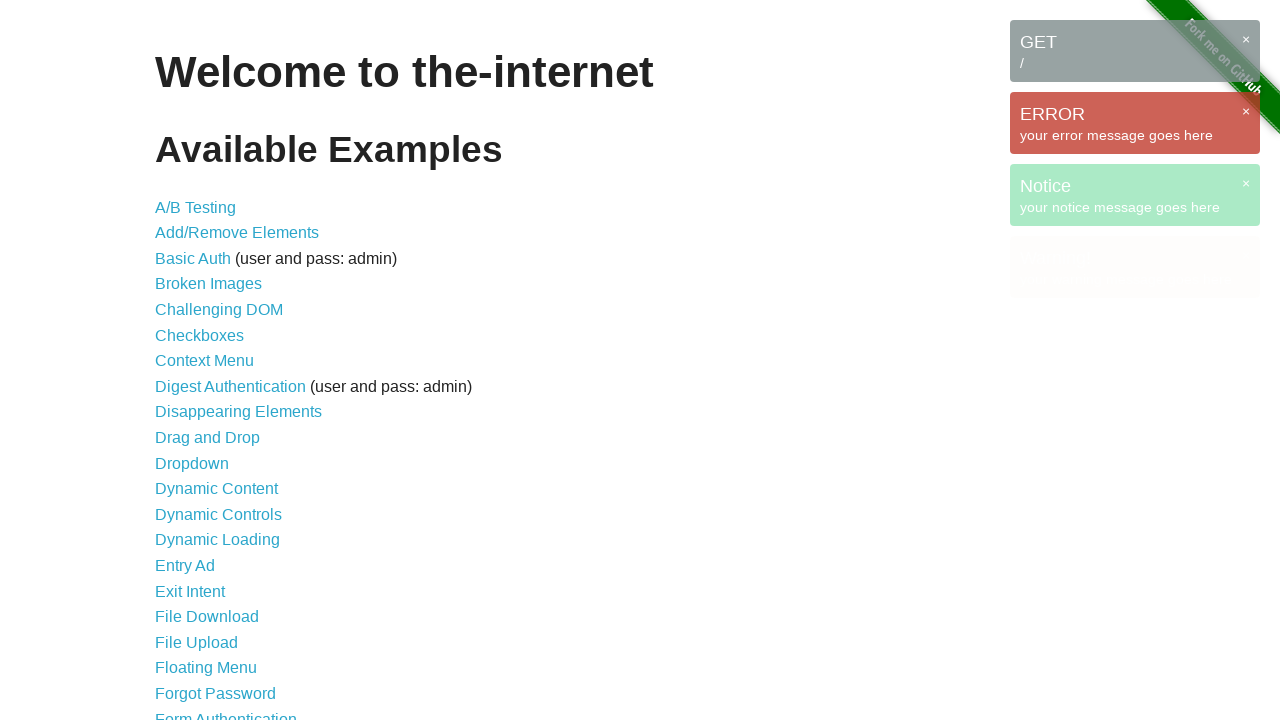

Waited 3 seconds to view all growl notifications
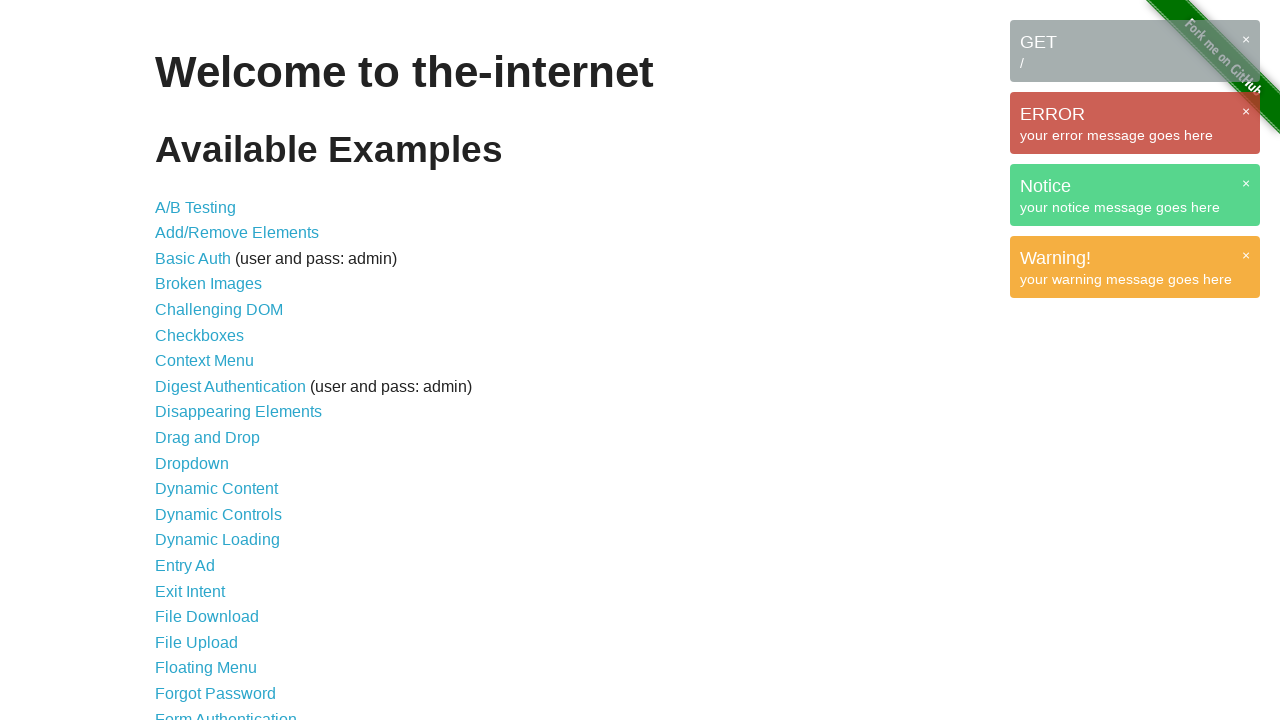

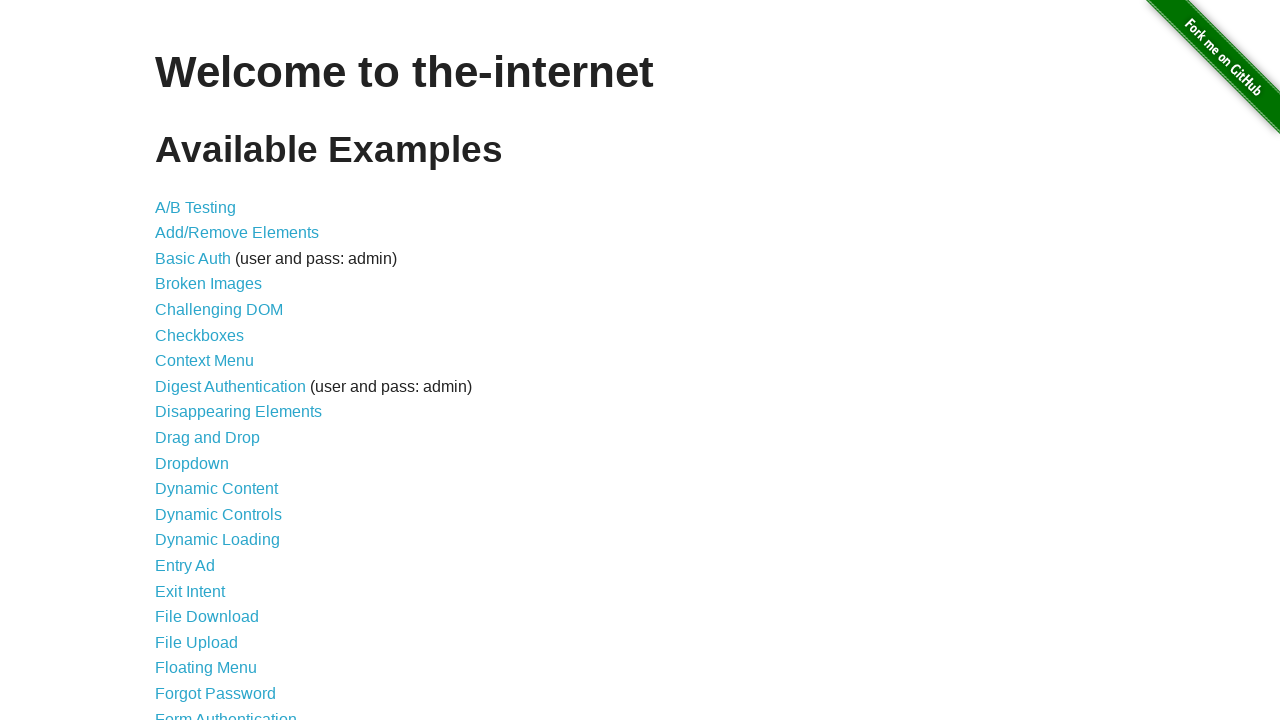